Tests dynamic loading functionality by clicking a start button and waiting for elements to appear using FluentWait

Starting URL: https://automationfc.github.io/dynamic-loading/

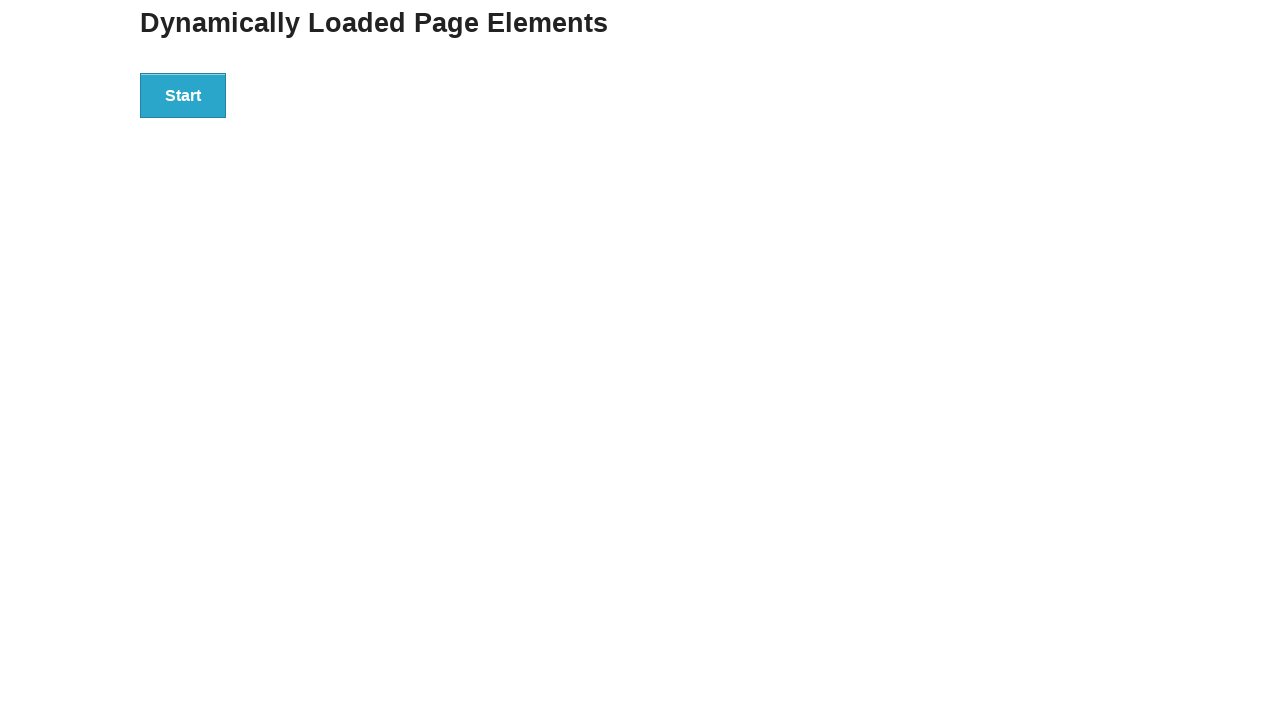

Waited for and located the start button
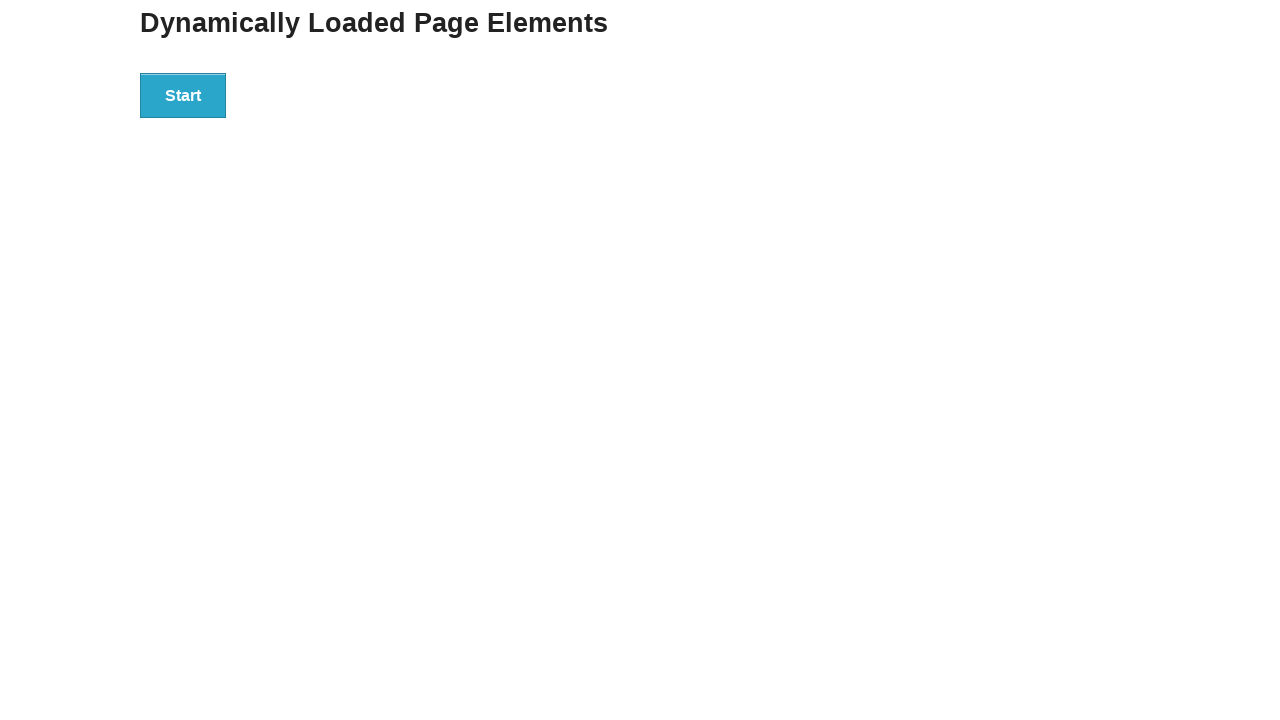

Clicked the start button to trigger dynamic loading
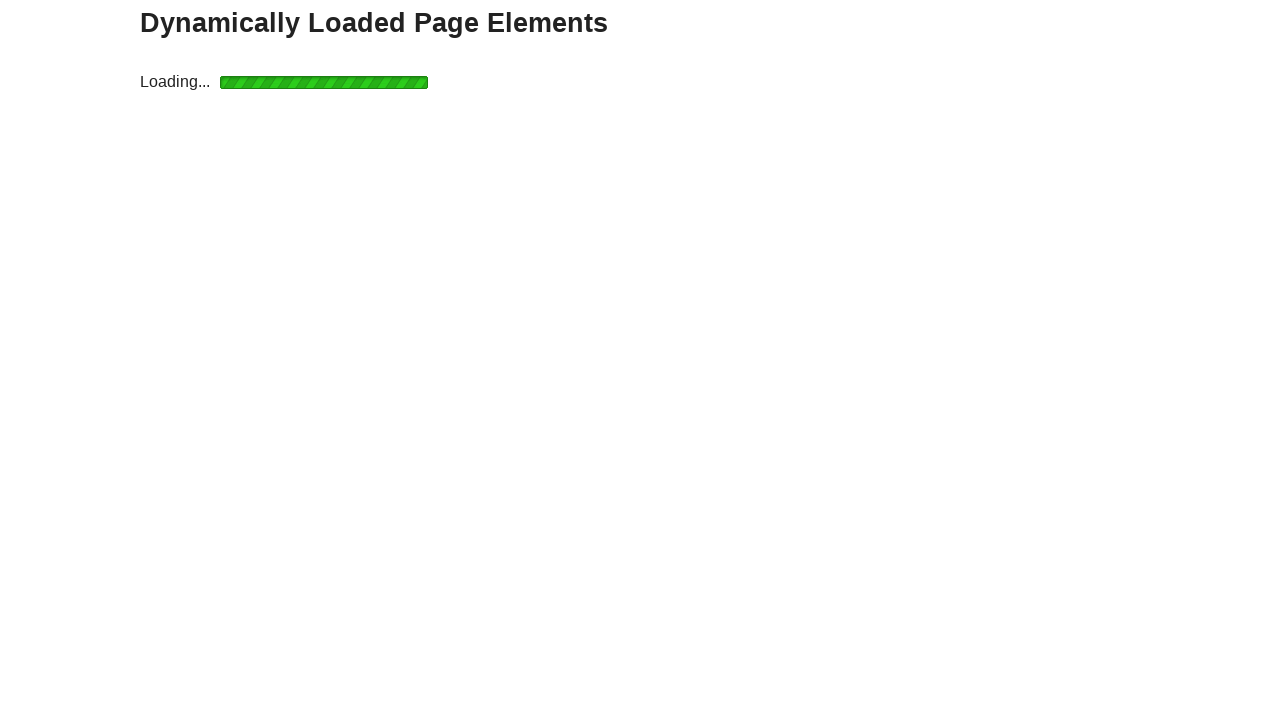

Dynamic content loaded - finish element became visible
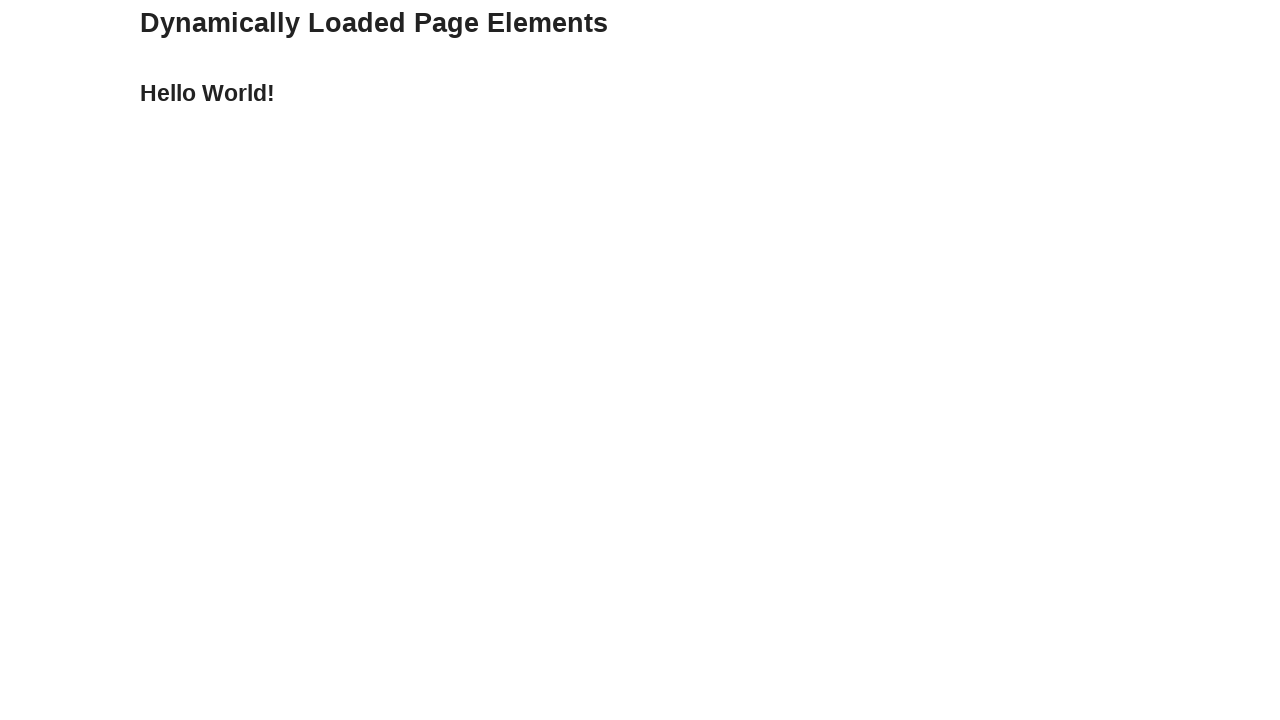

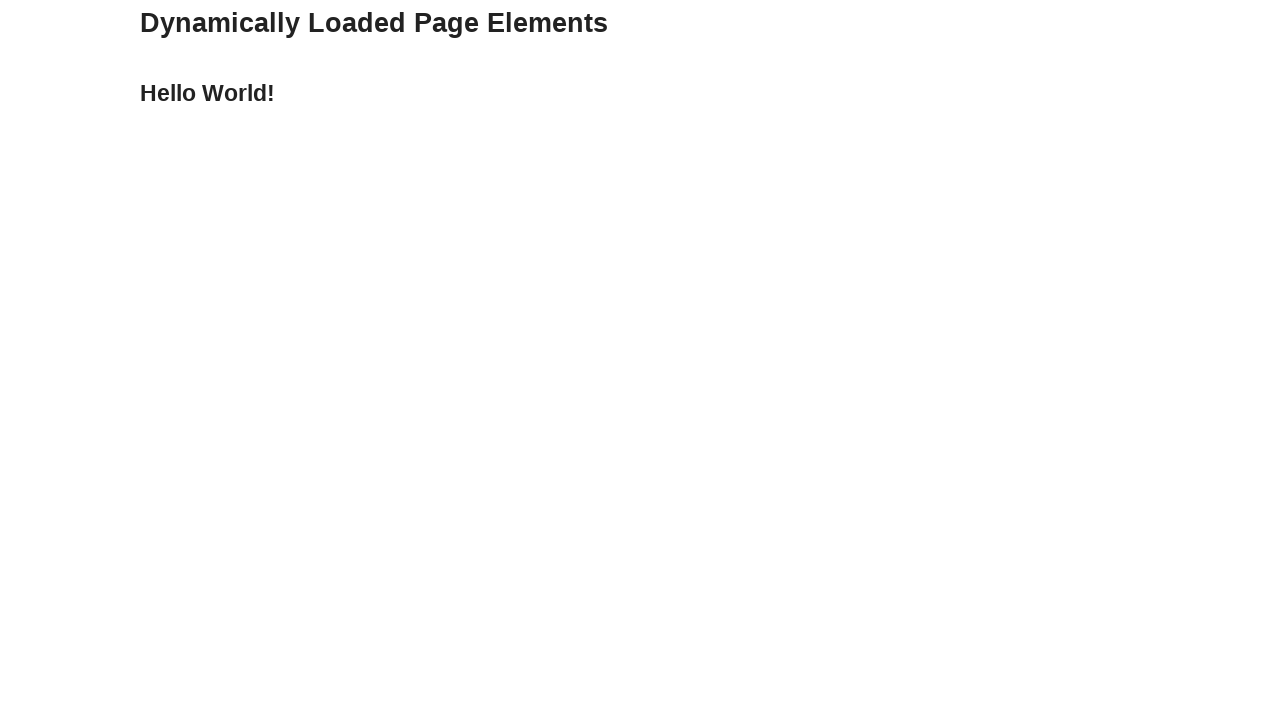